Tests basic form controls by clicking a female radio button, selecting all language checkboxes, clicking the register button, and then navigating to the home page via a link

Starting URL: https://www.hyrtutorials.com/p/basic-controls.html

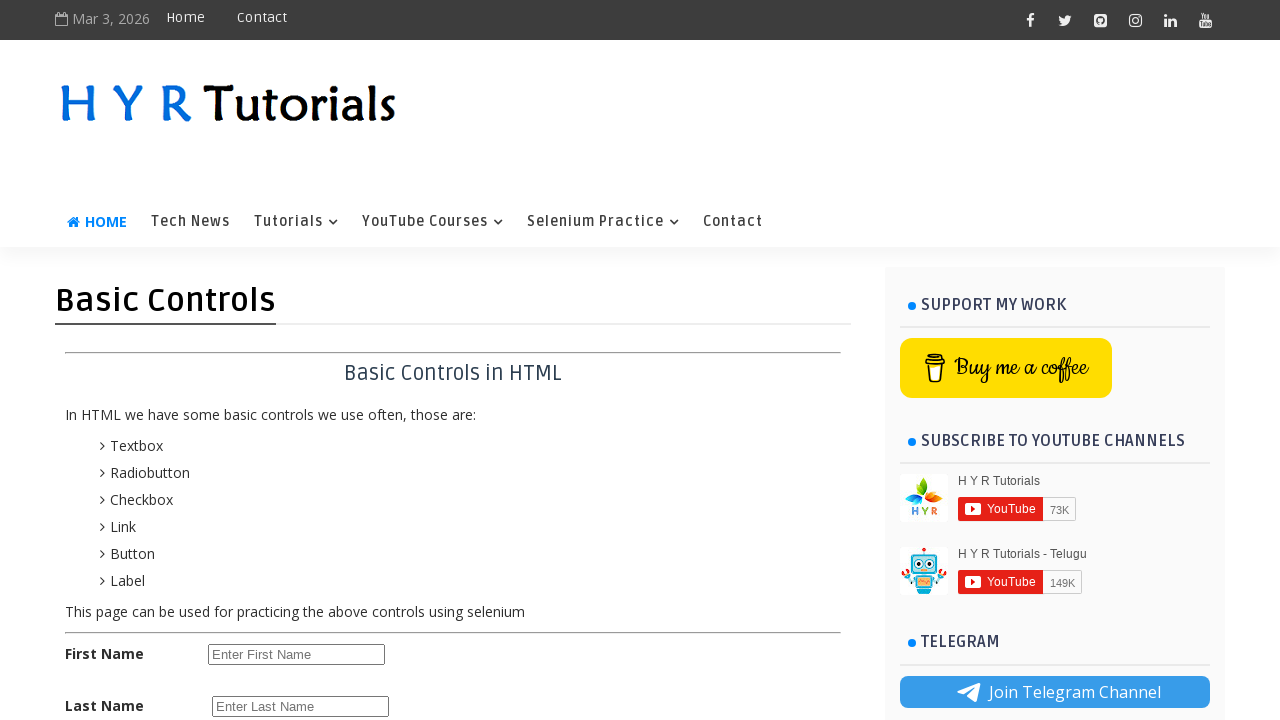

Clicked female radio button at (286, 426) on #femalerb
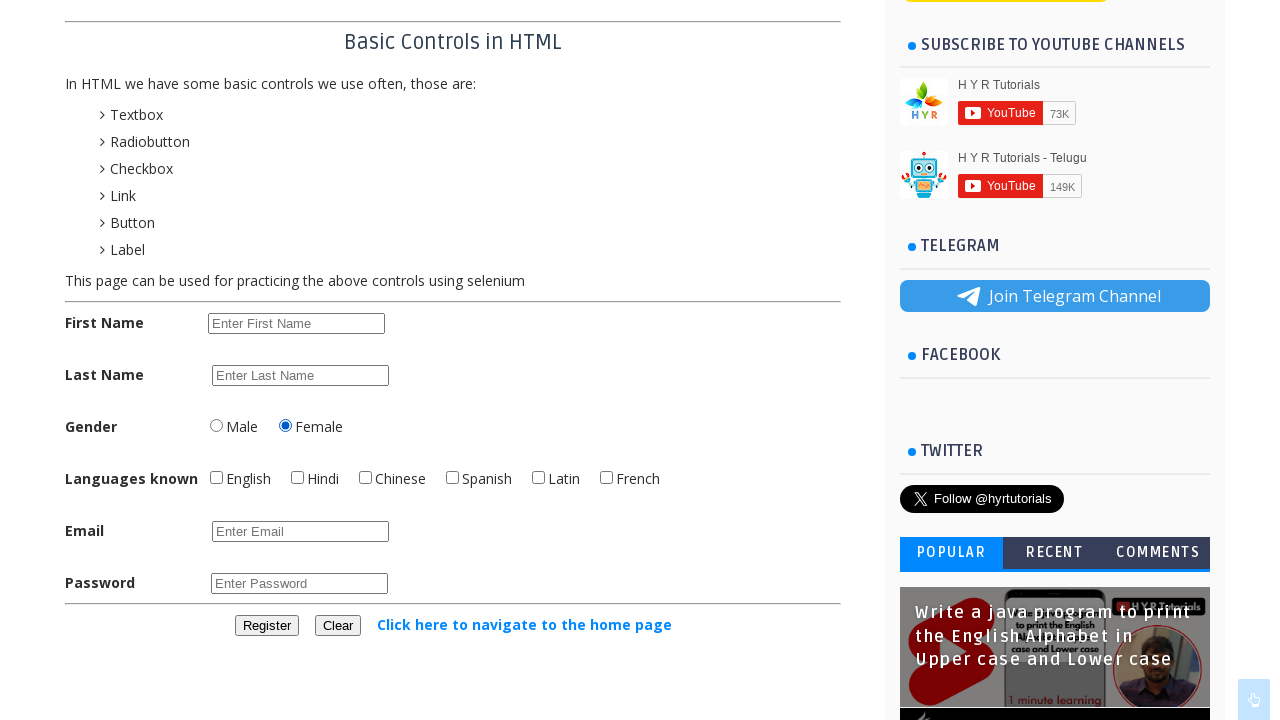

Located all language checkboxes
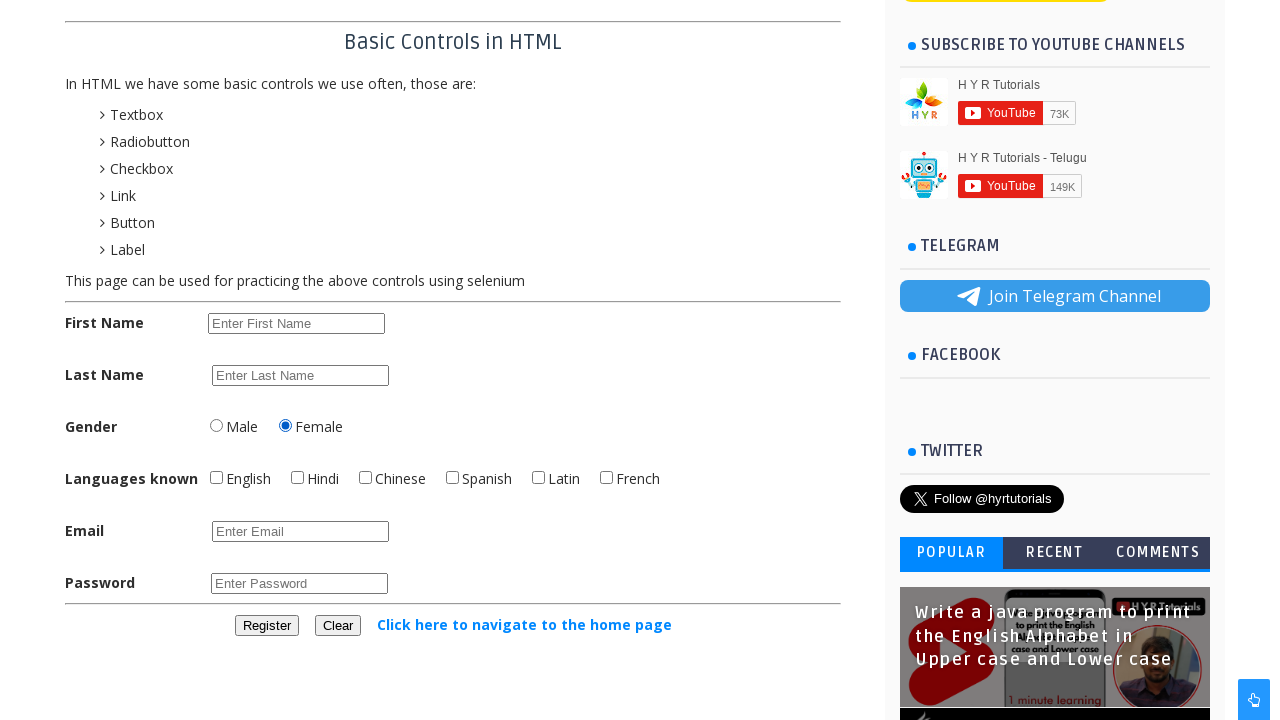

Found 6 language checkboxes
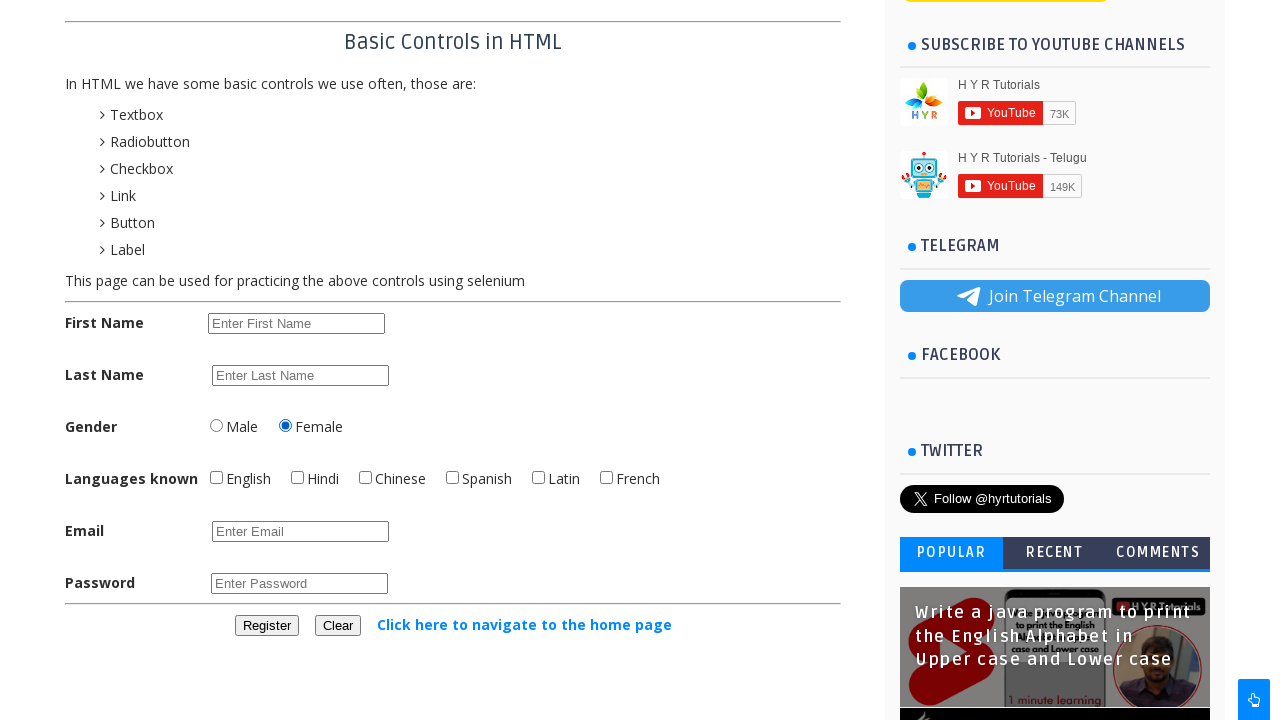

Clicked language checkbox 1 at (216, 478) on input[name='language'] >> nth=0
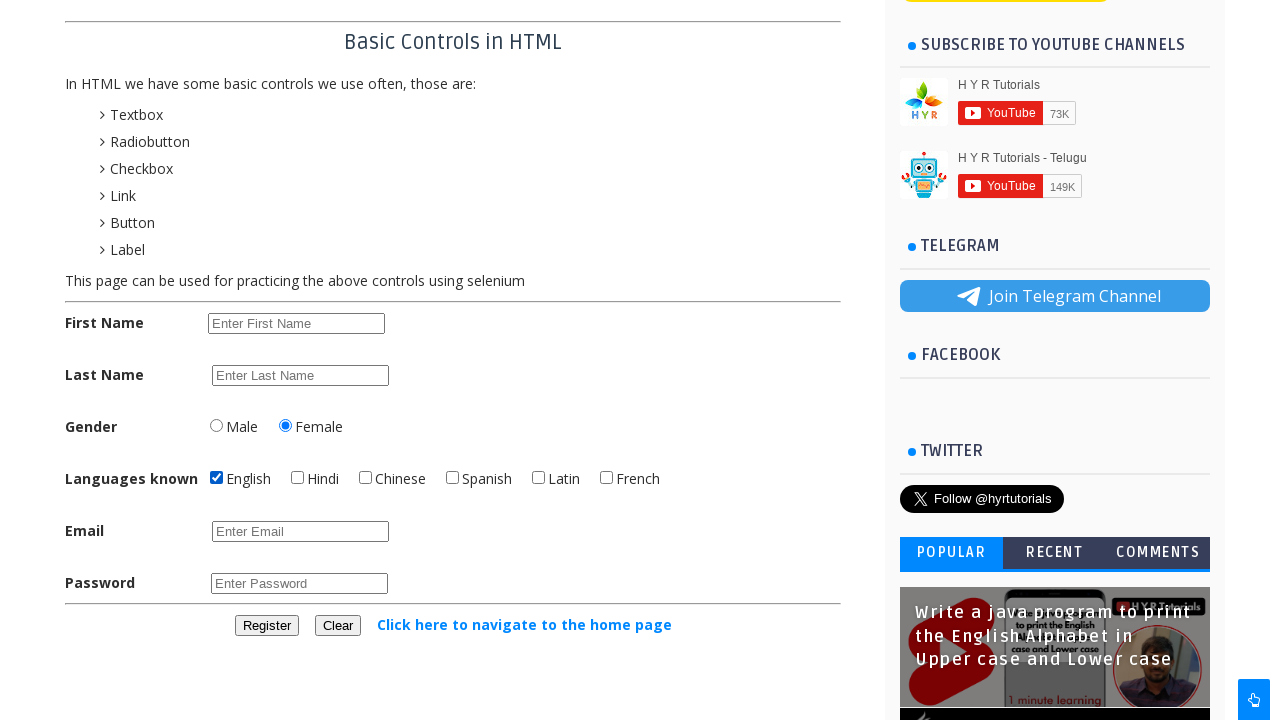

Clicked language checkbox 2 at (298, 478) on input[name='language'] >> nth=1
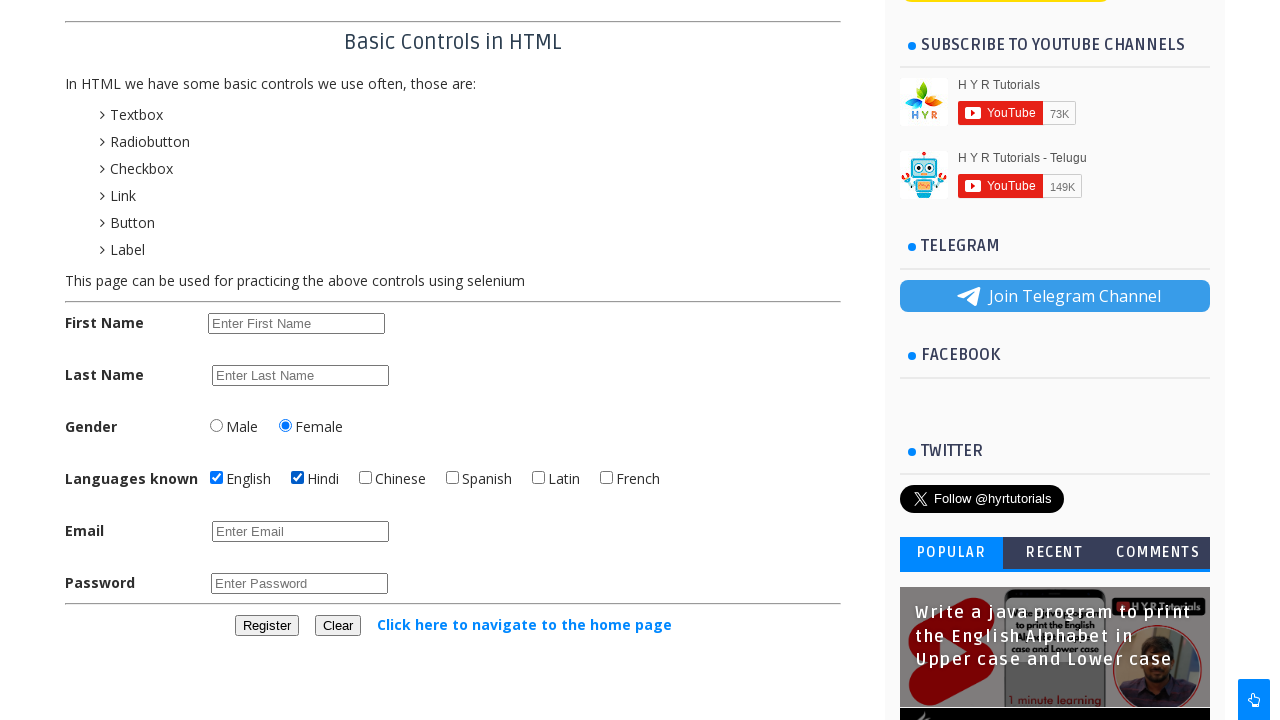

Clicked language checkbox 3 at (366, 478) on input[name='language'] >> nth=2
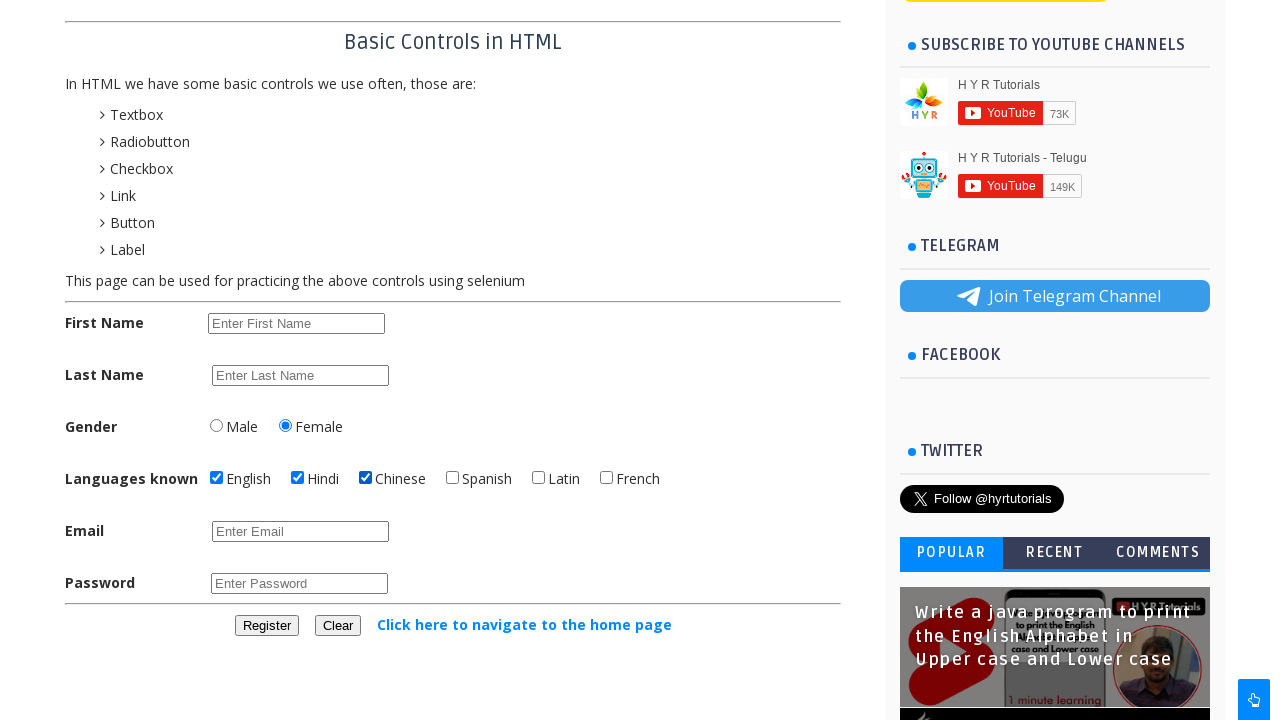

Clicked language checkbox 4 at (452, 478) on input[name='language'] >> nth=3
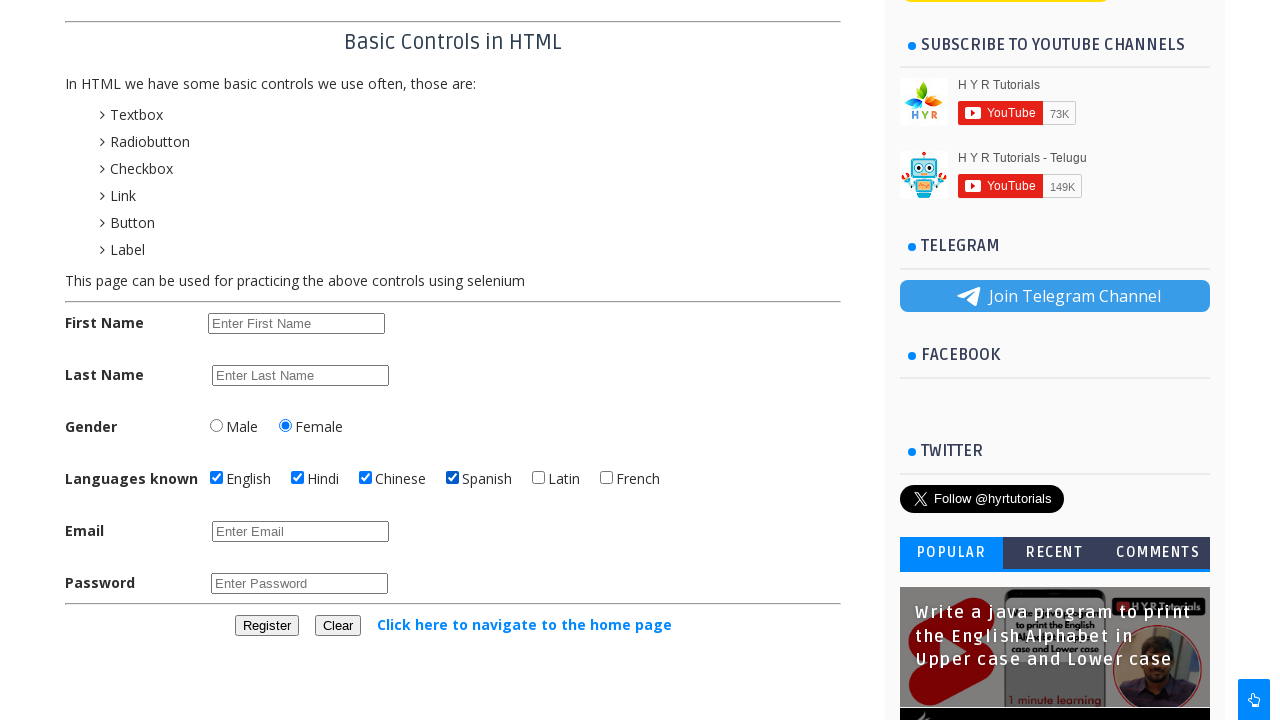

Clicked language checkbox 5 at (538, 478) on input[name='language'] >> nth=4
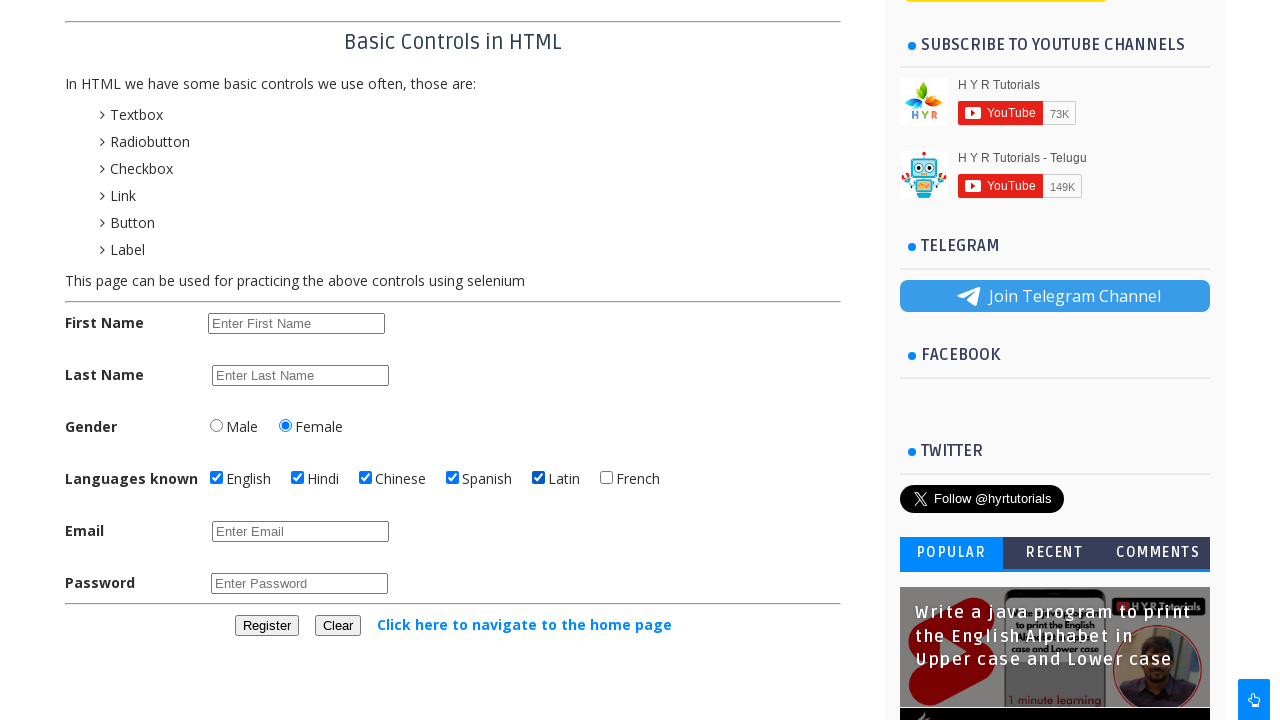

Clicked language checkbox 6 at (606, 478) on input[name='language'] >> nth=5
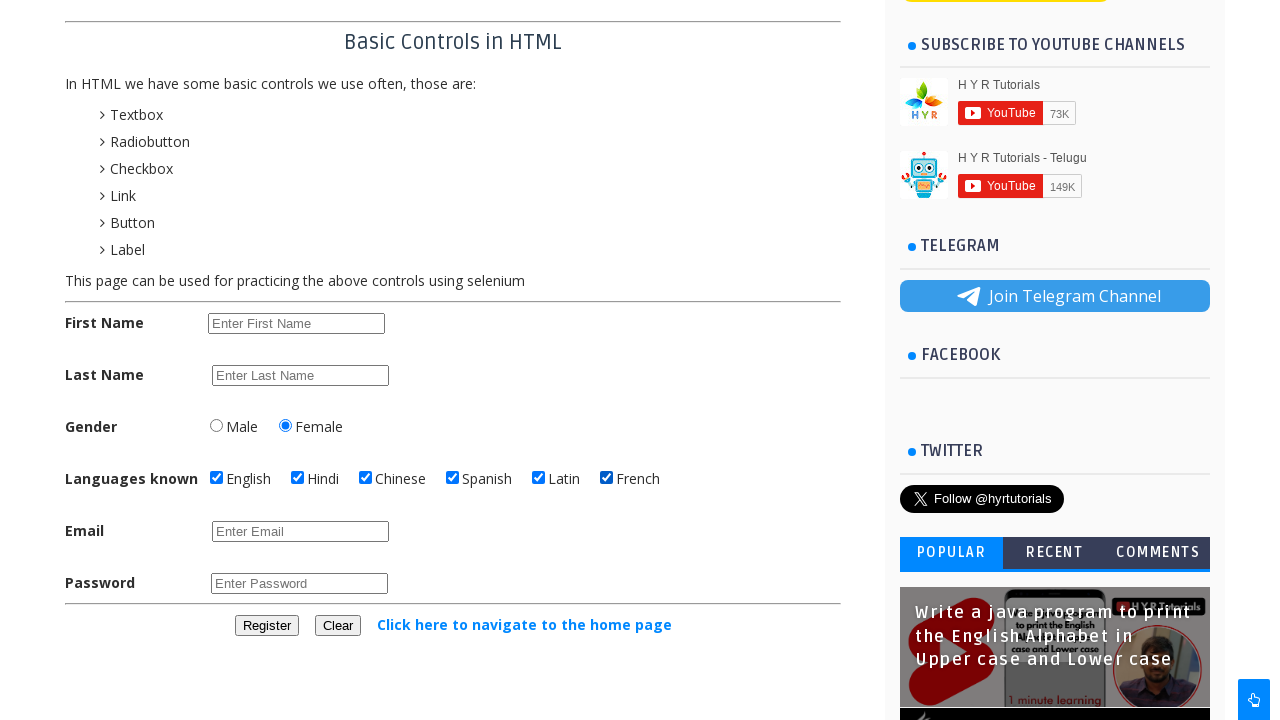

Clicked register button at (266, 626) on #registerbtn
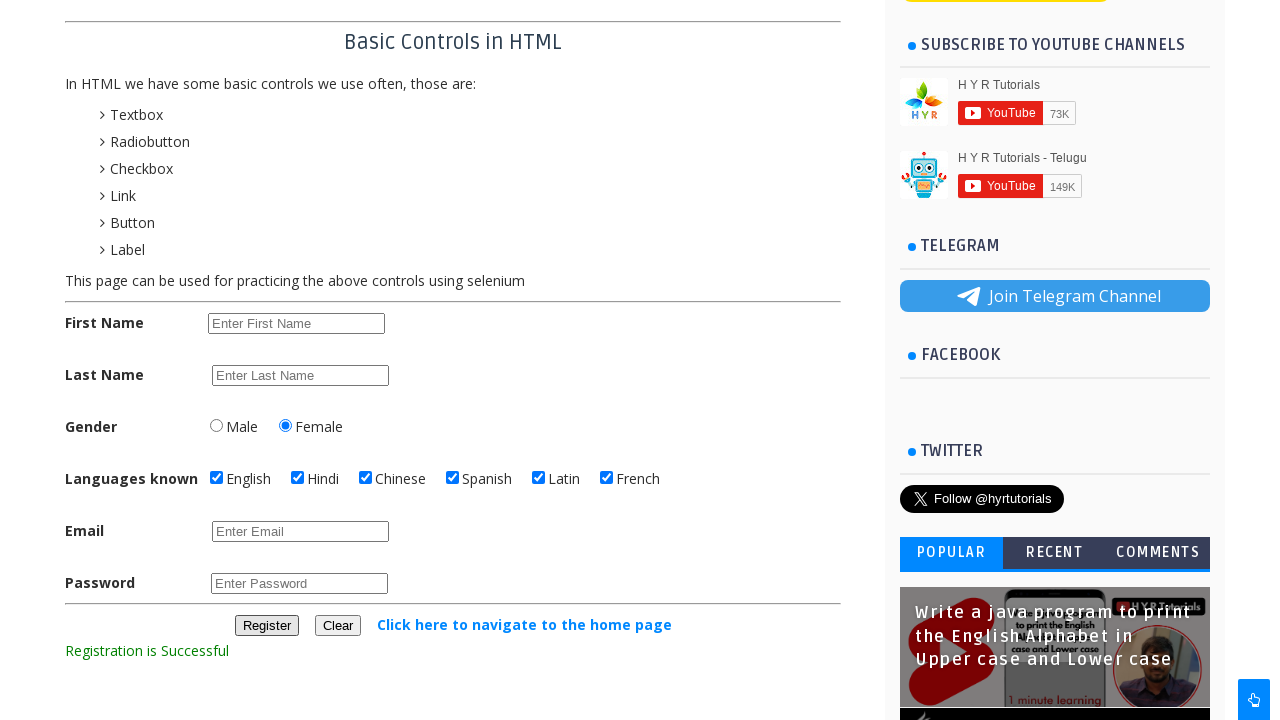

Waited 2 seconds for processing
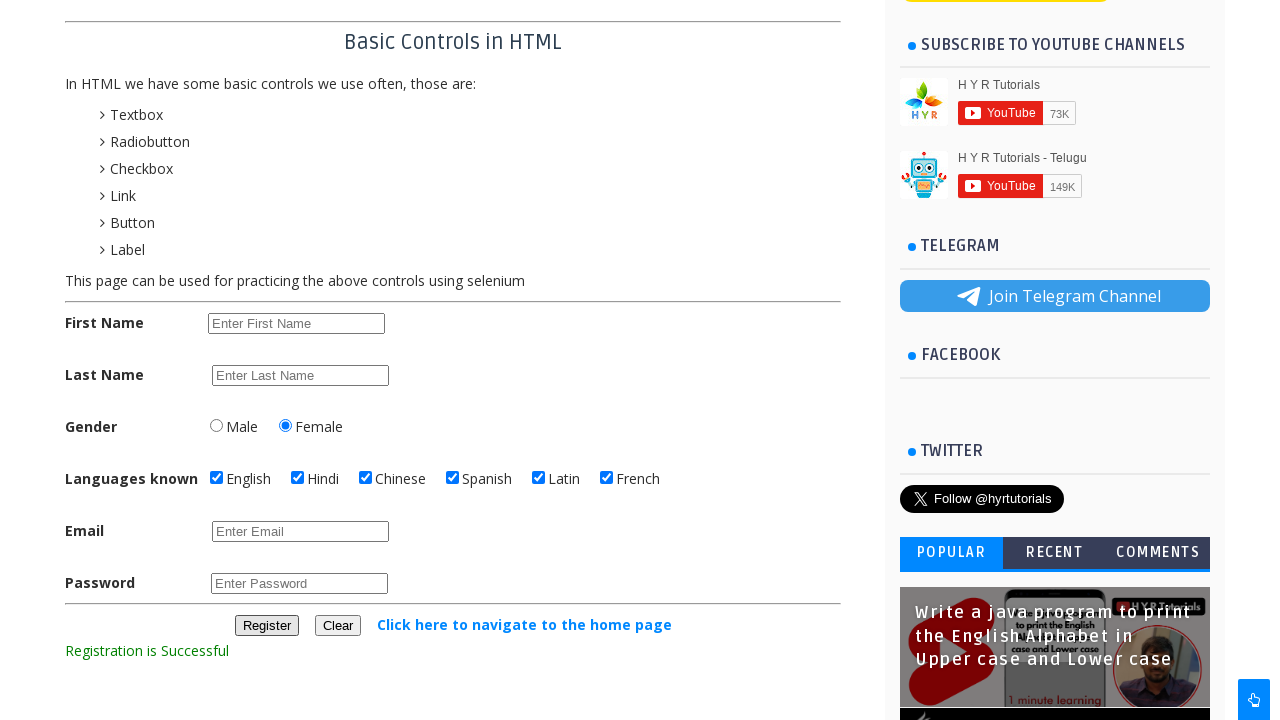

Clicked link to navigate to home page at (524, 624) on xpath=//a[text()='Click here to navigate to the home page']
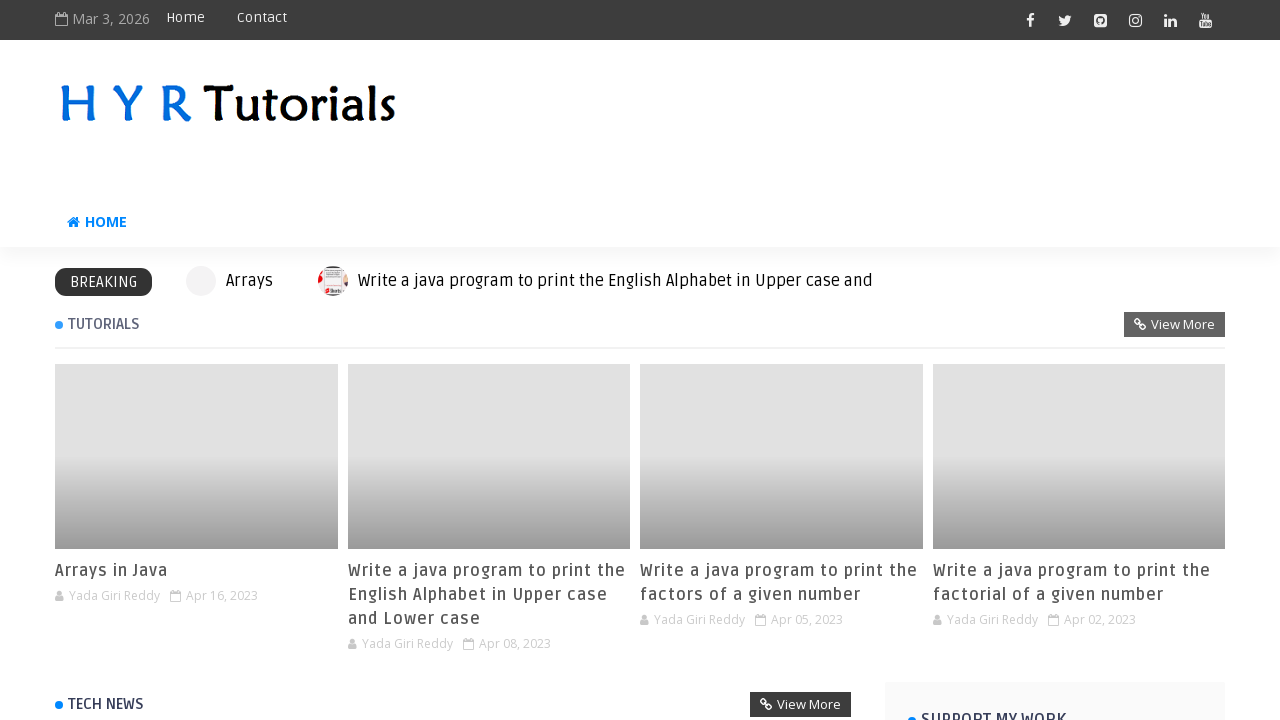

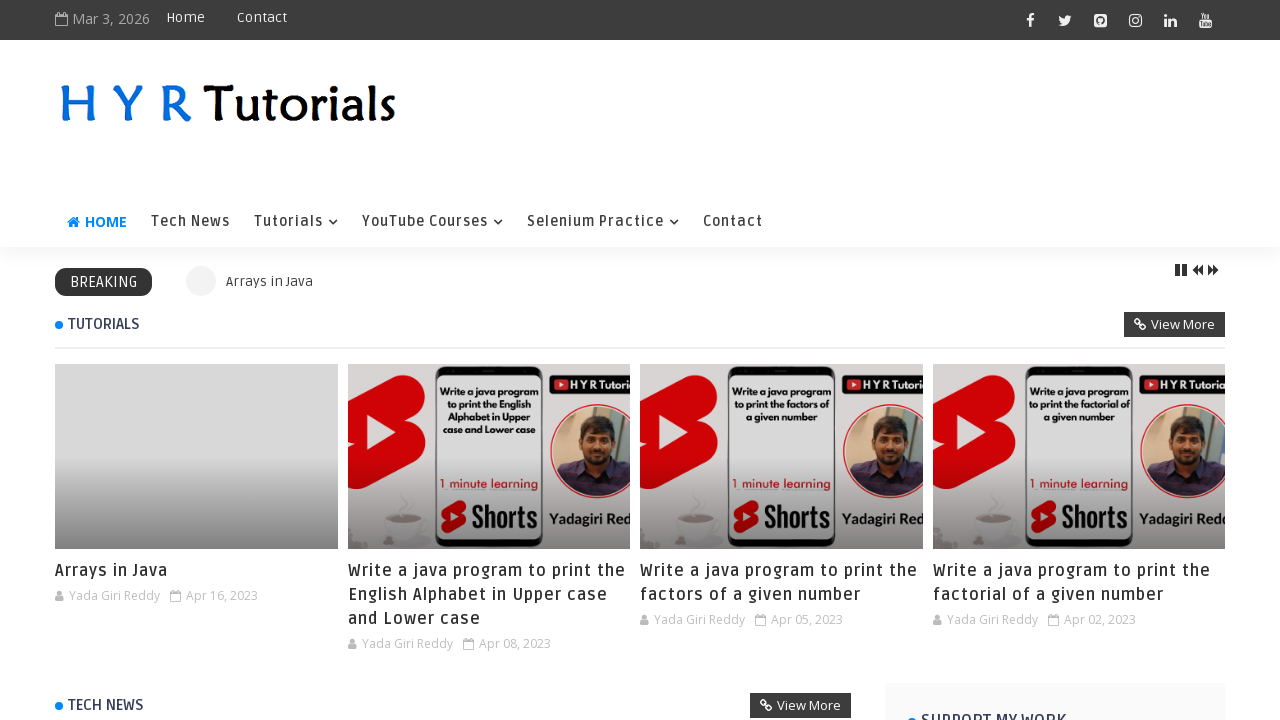